Tests a registration form by filling in required fields (first name, last name, and email) and submitting the form to verify successful registration

Starting URL: http://suninjuly.github.io/registration1.html

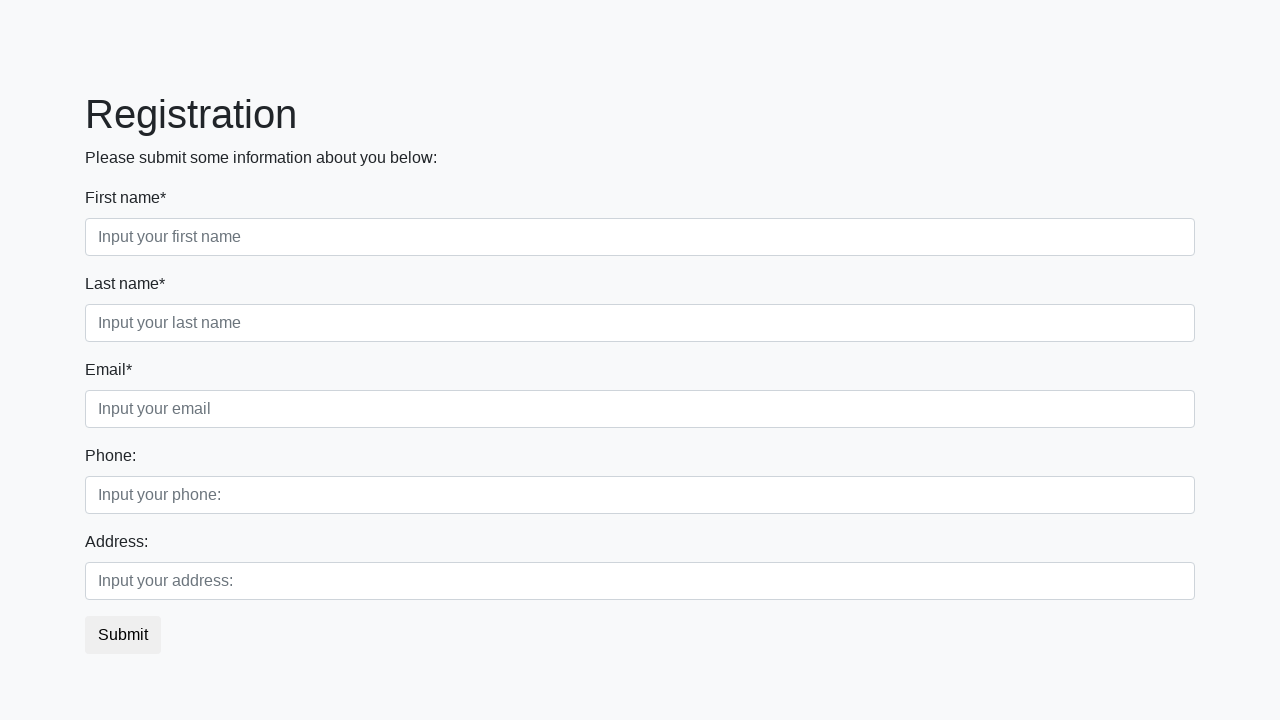

Navigated to registration form page
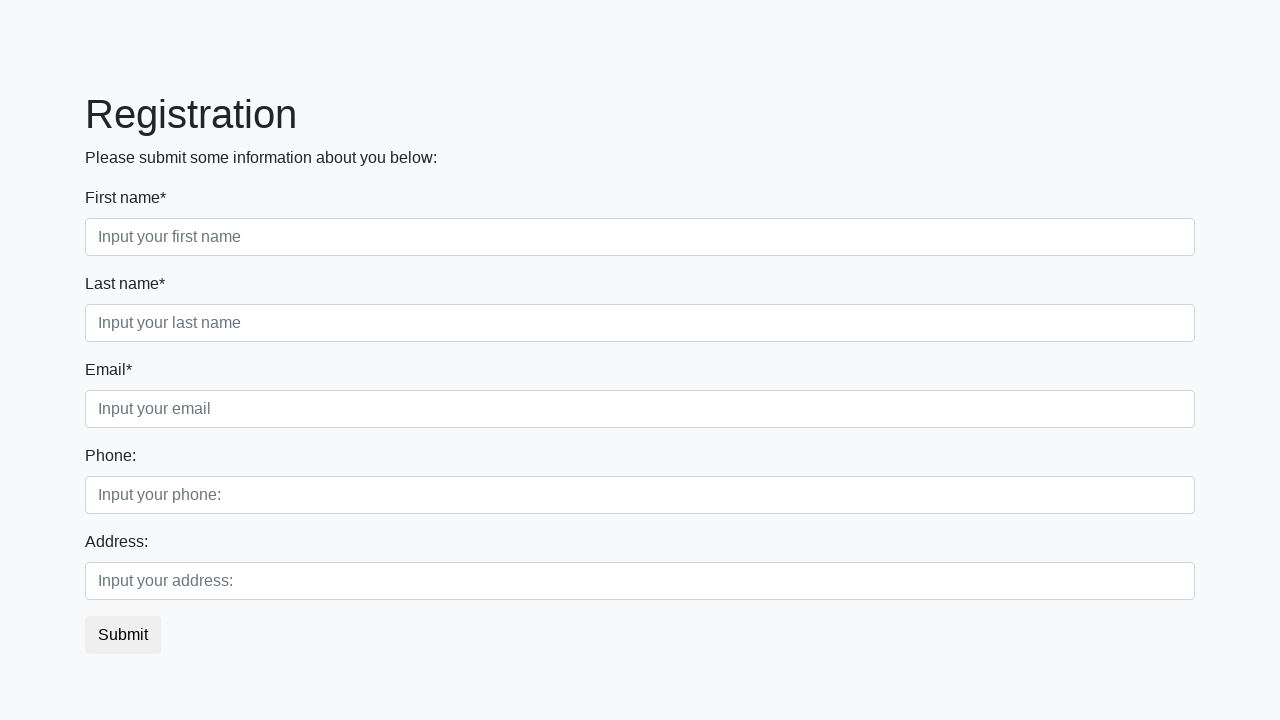

Filled first name field with 'Ostap' on .form-control.first
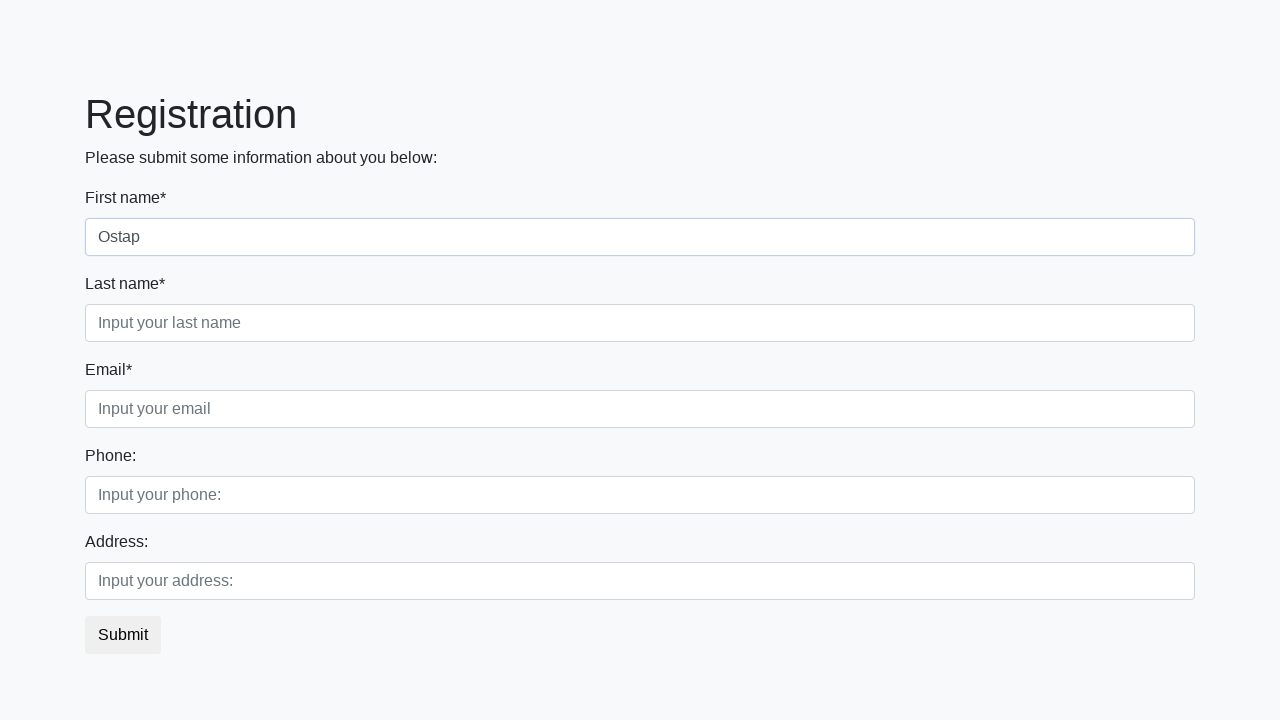

Filled last name field with 'Zub' on .form-control.second
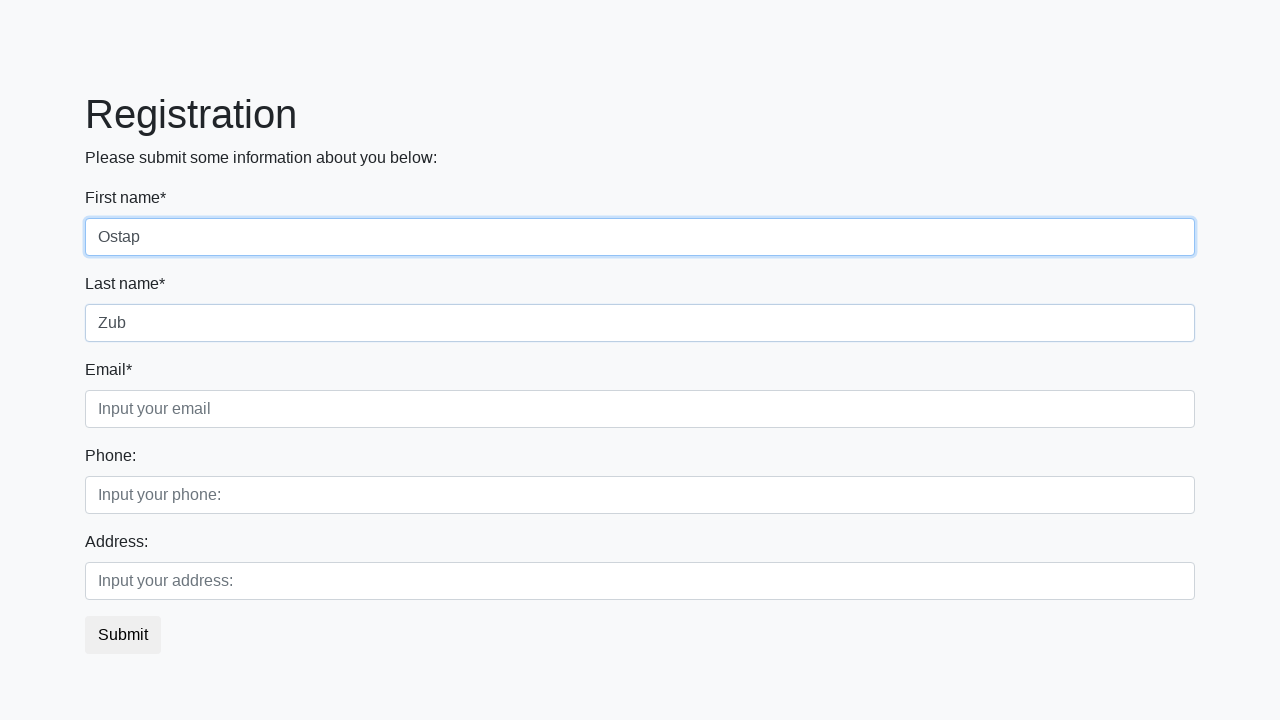

Filled email field with 'mail@dot.com' on .form-control.third
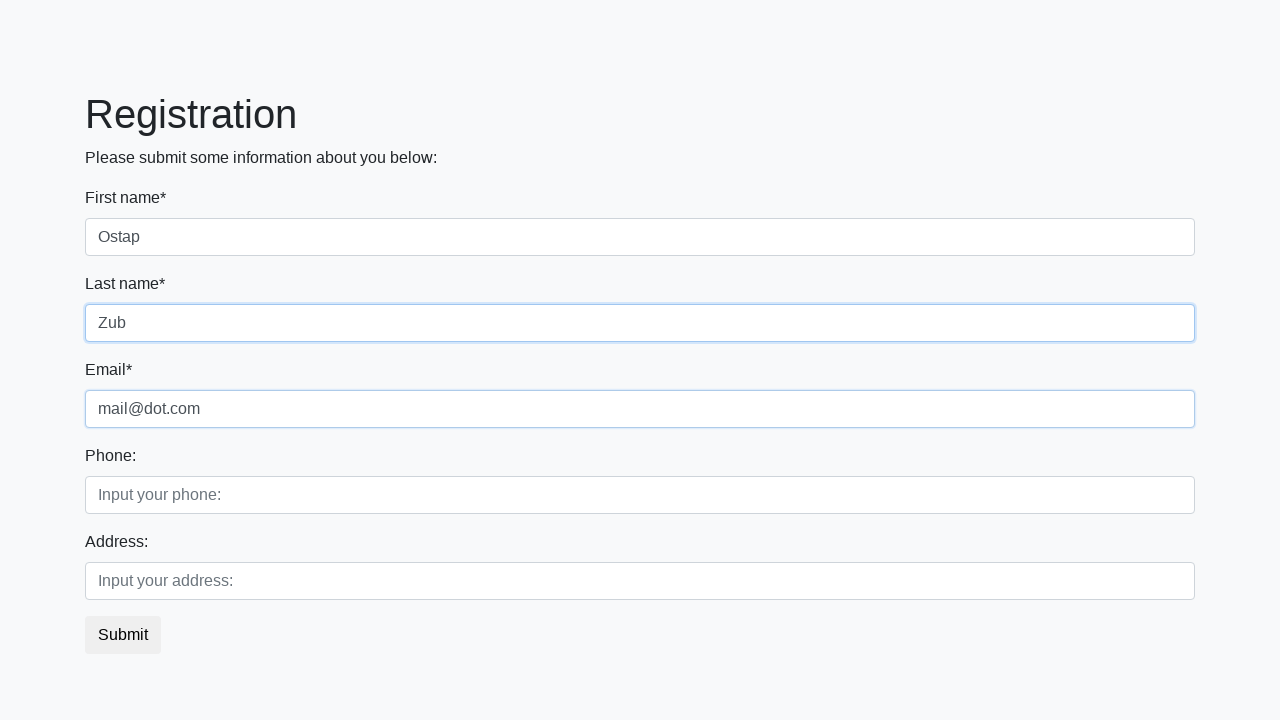

Clicked submit button to register at (123, 635) on button.btn
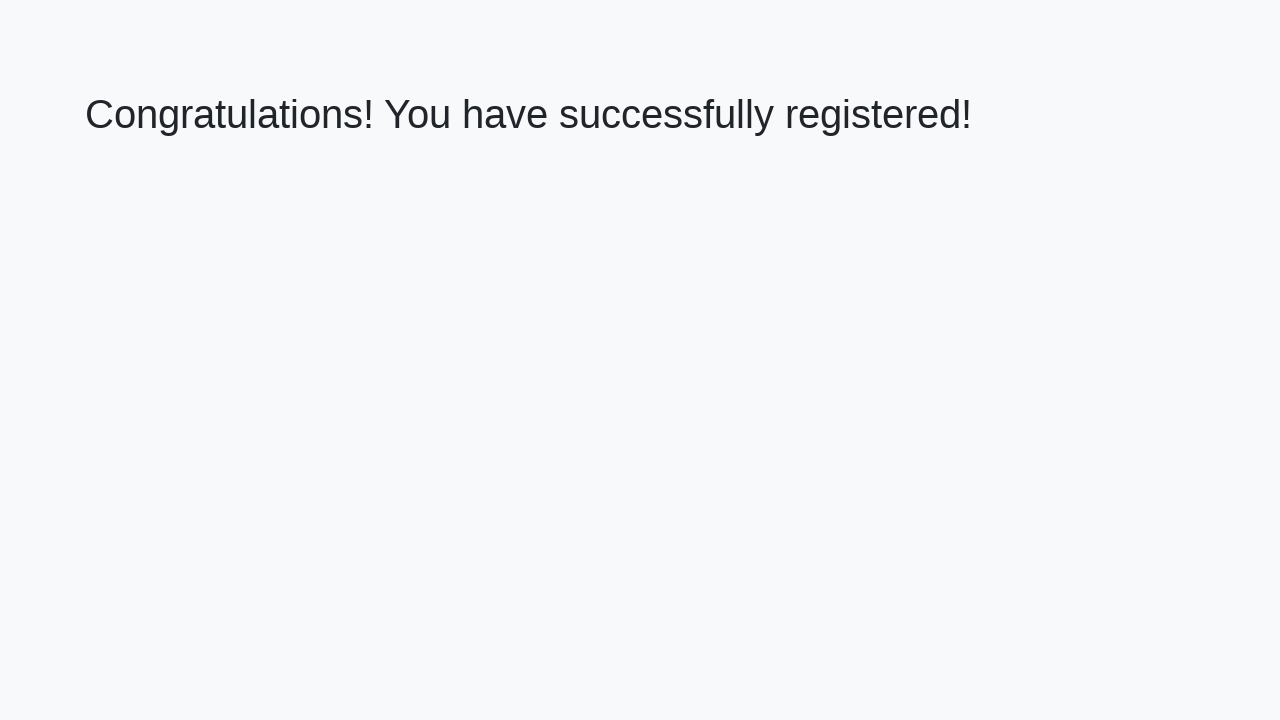

Success message appeared with h1 selector
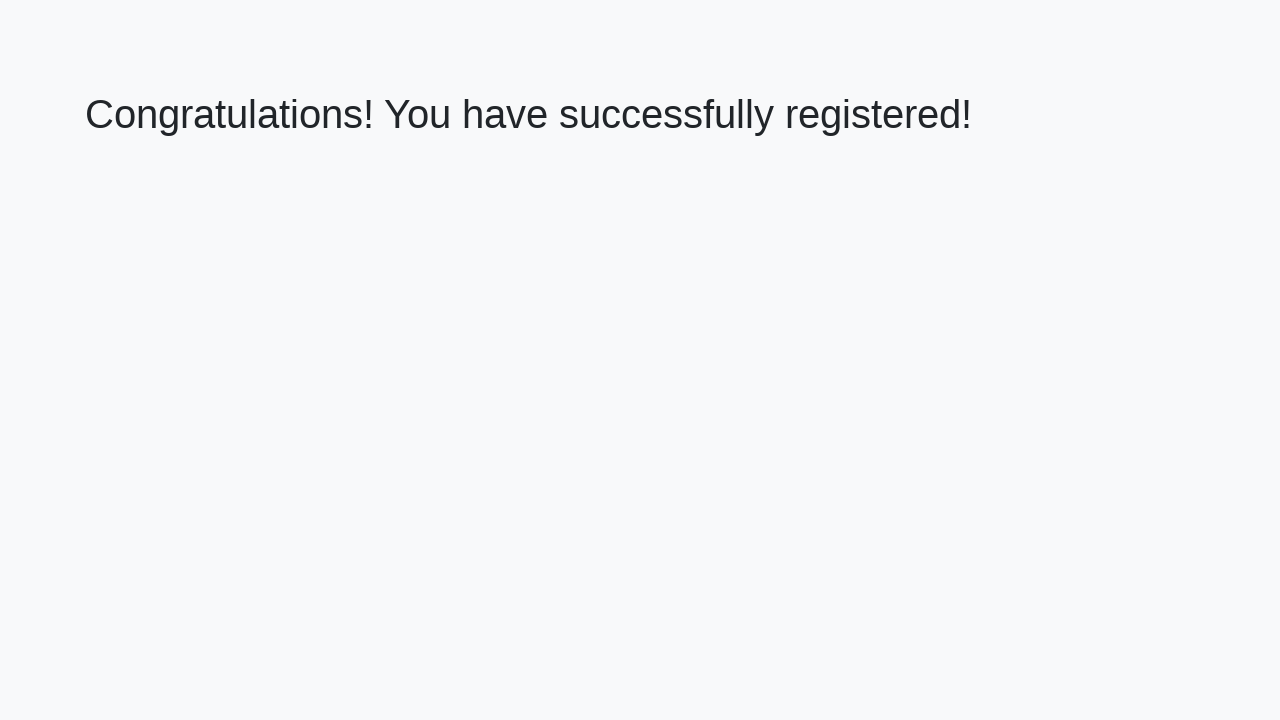

Retrieved success message text
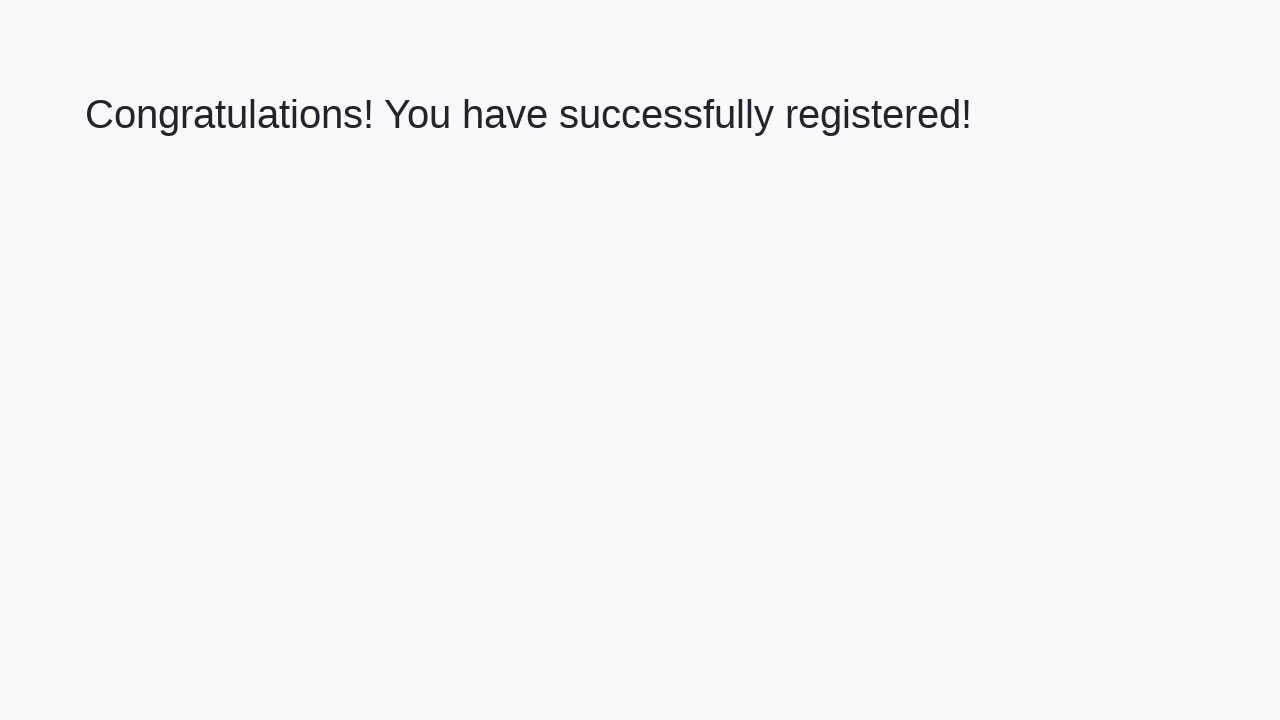

Verified registration success message matches expected text
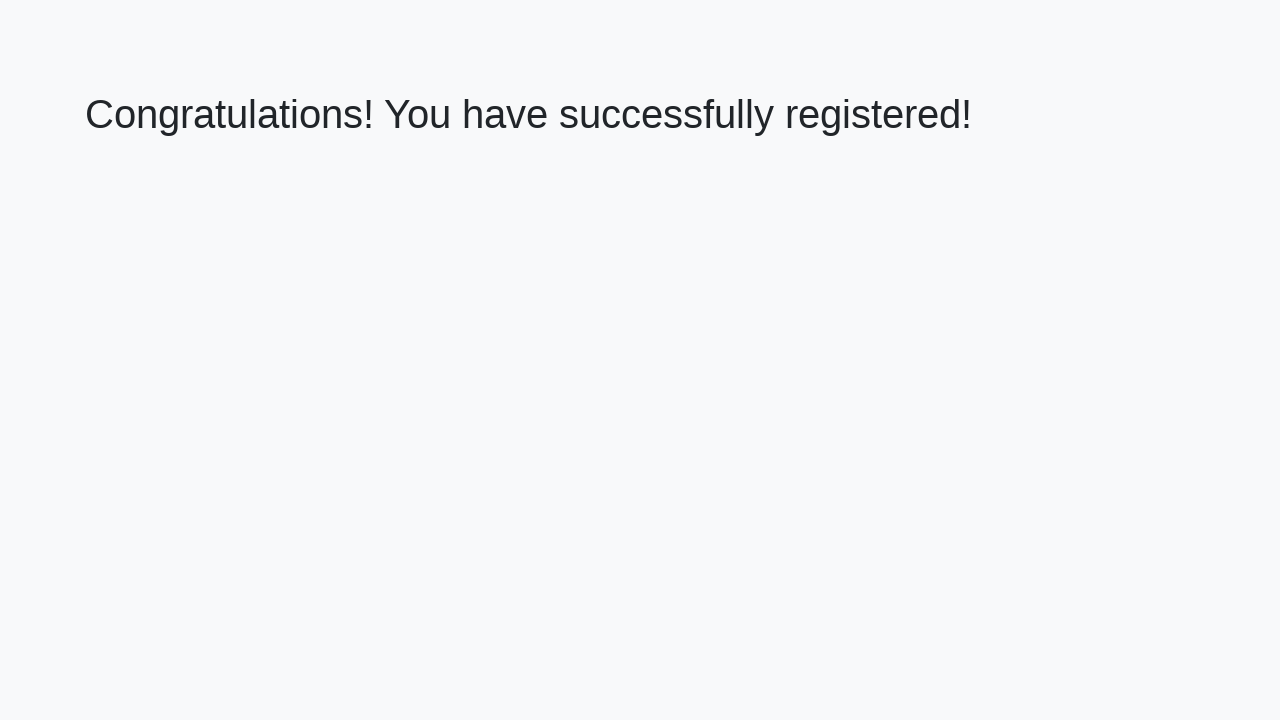

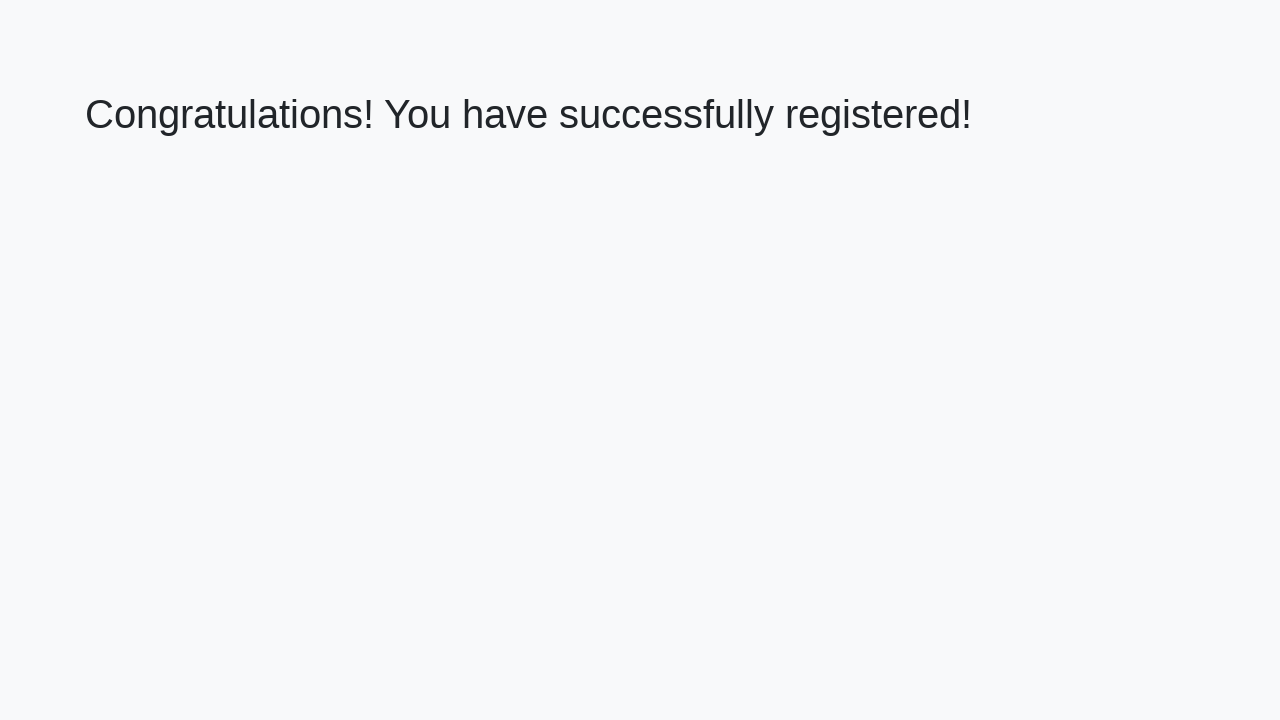